Tests creating customers with empty and duplicate values to verify validation

Starting URL: https://www.globalsqa.com/angularJs-protractor/BankingProject/#/manager

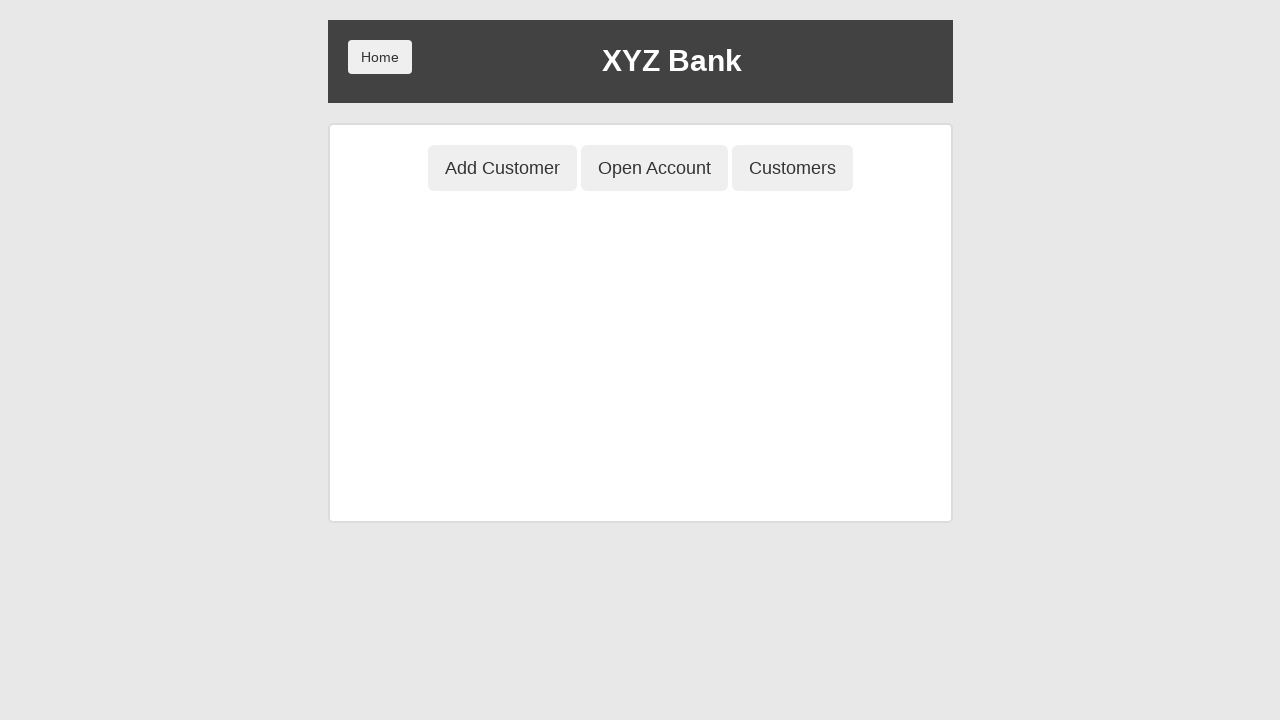

Clicked 'Add Customer' button at (502, 168) on button[ng-class='btnClass1']
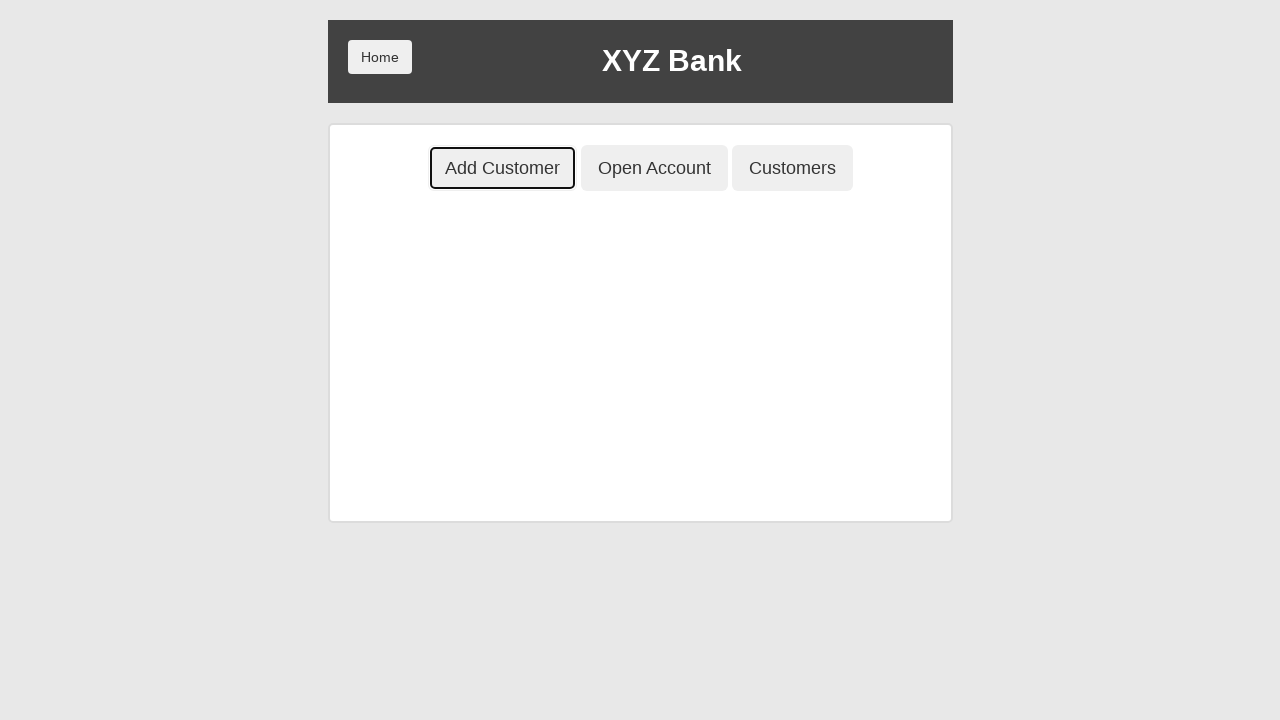

Cleared first name field (empty value) on input[ng-model='fName']
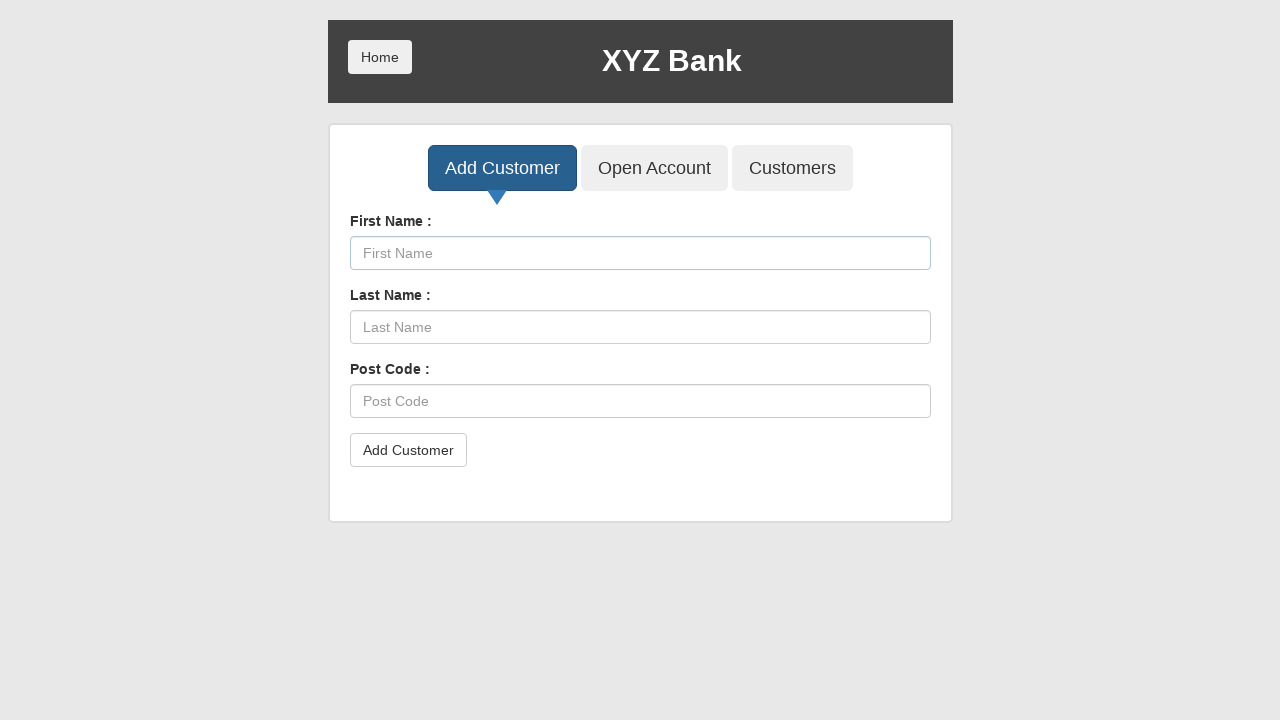

Cleared last name field (empty value) on input[ng-model='lName']
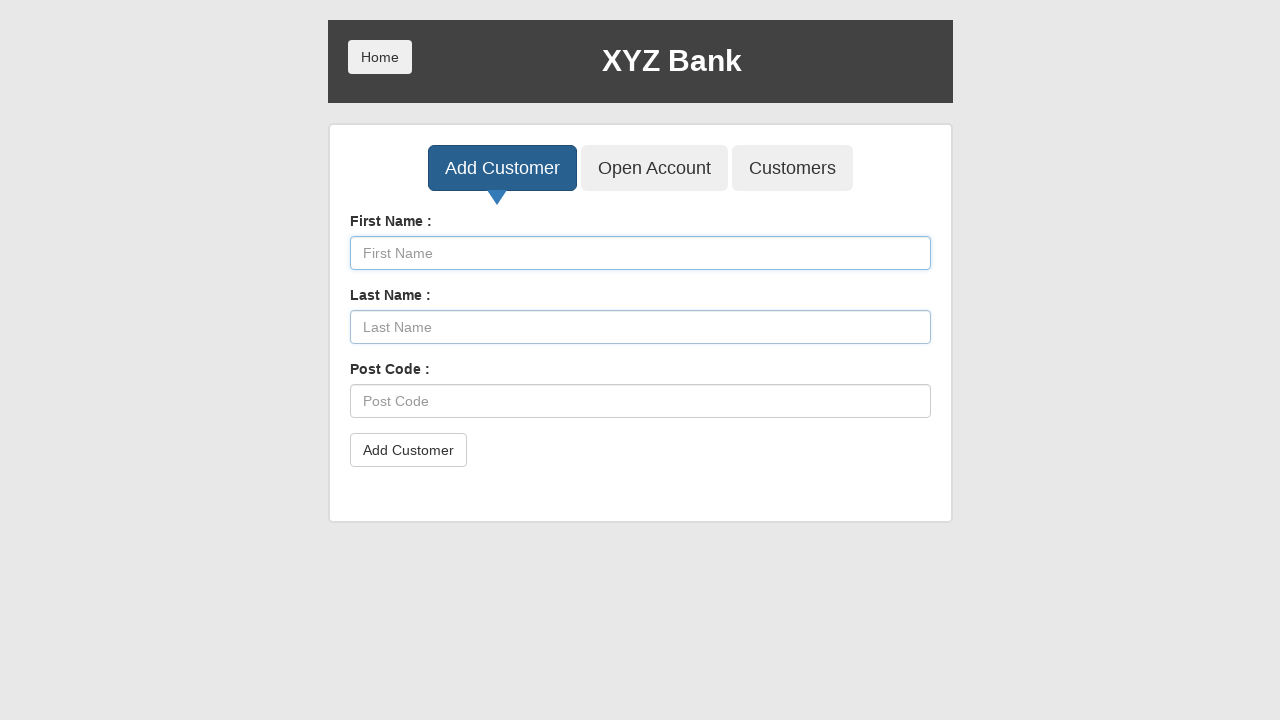

Cleared postal code field (empty value) on input[ng-model='postCd']
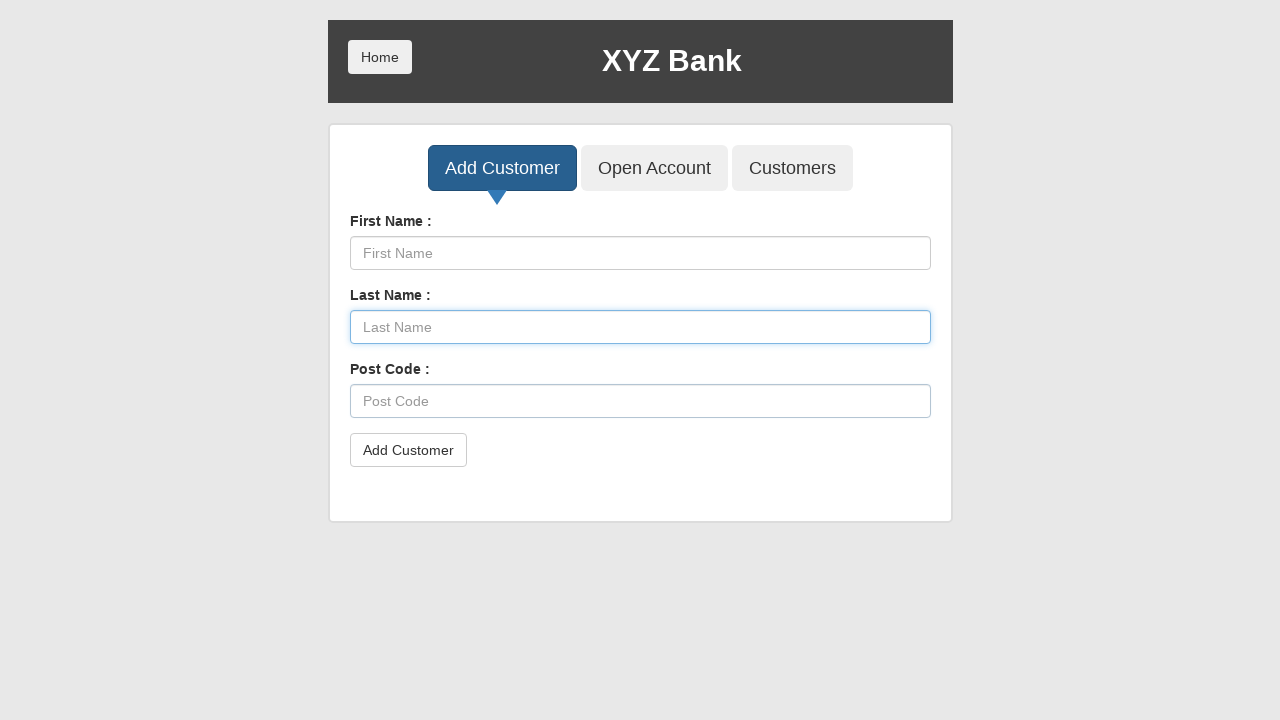

Submitted form with empty values to test validation at (408, 450) on button[type='submit']
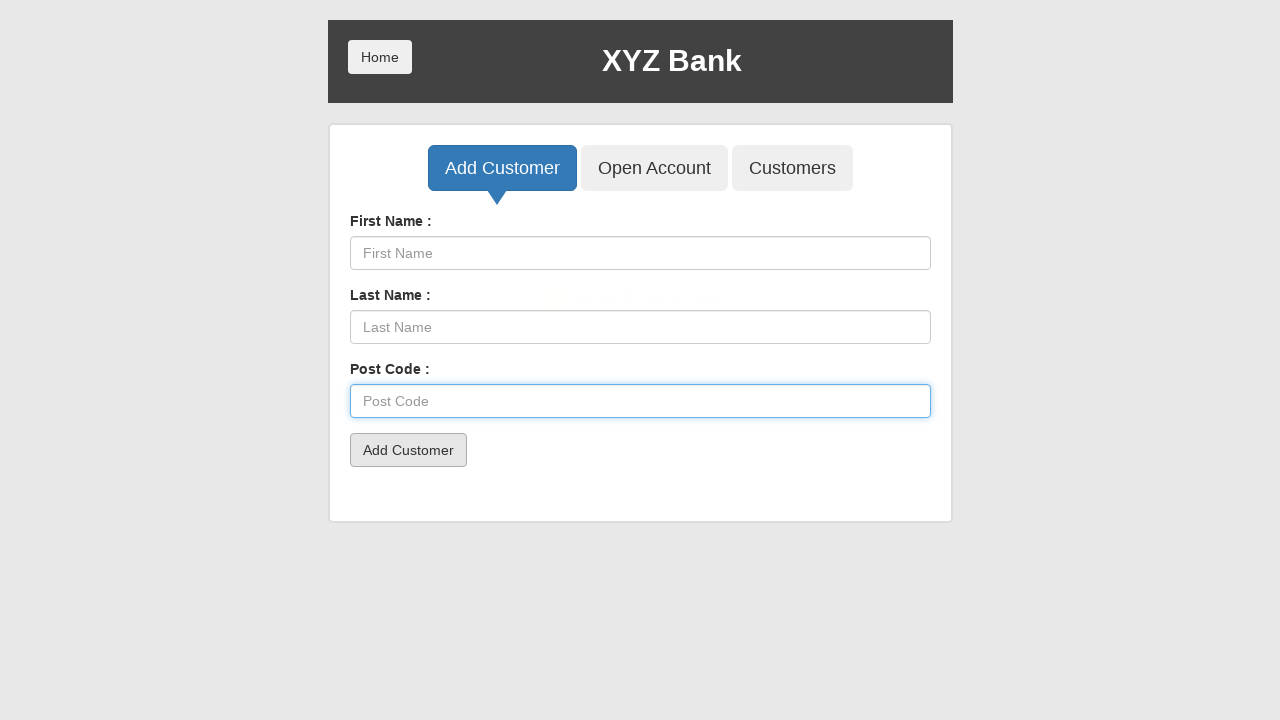

Entered first name 'Harry' on input[ng-model='fName']
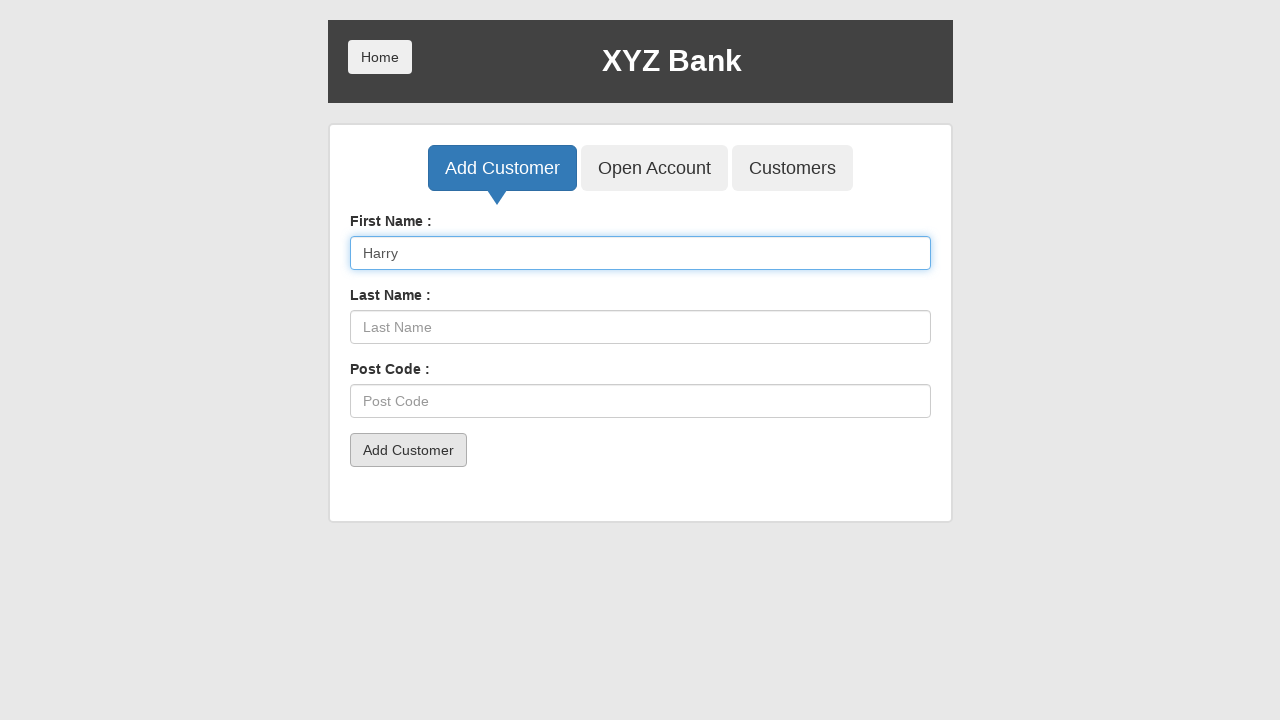

Entered last name 'Potter' on input[ng-model='lName']
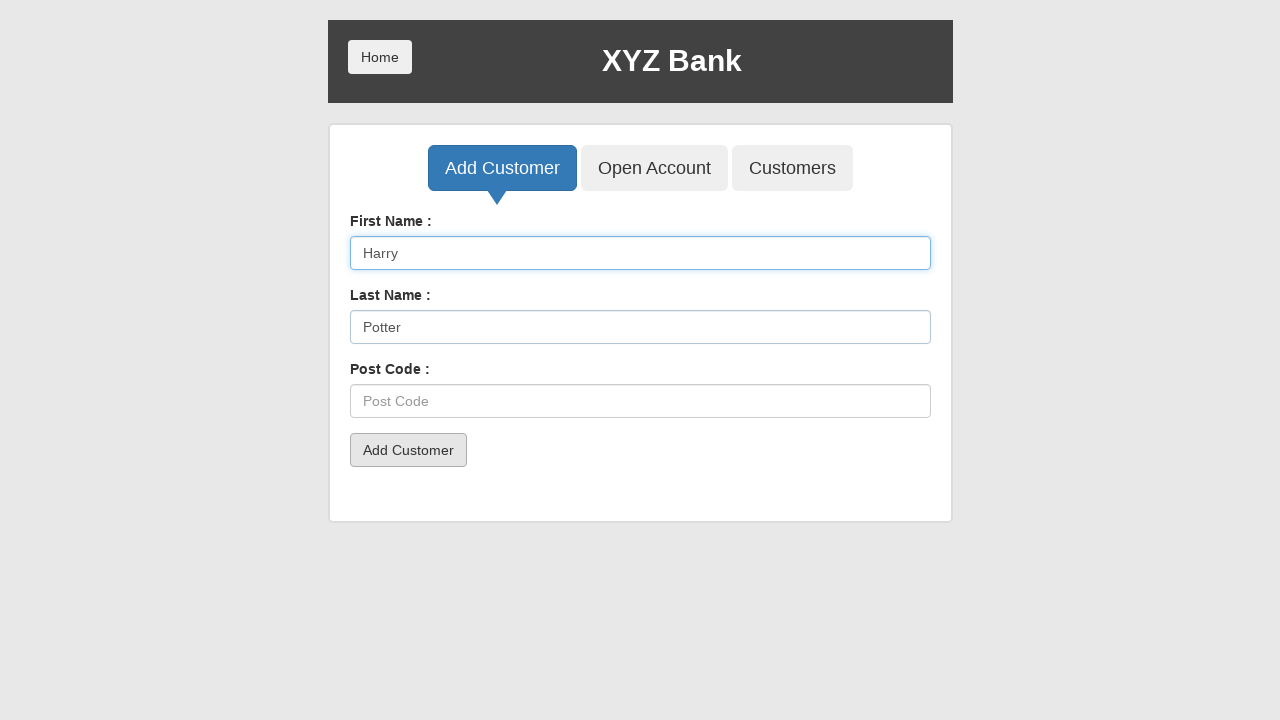

Entered postal code 'E725JB' on input[ng-model='postCd']
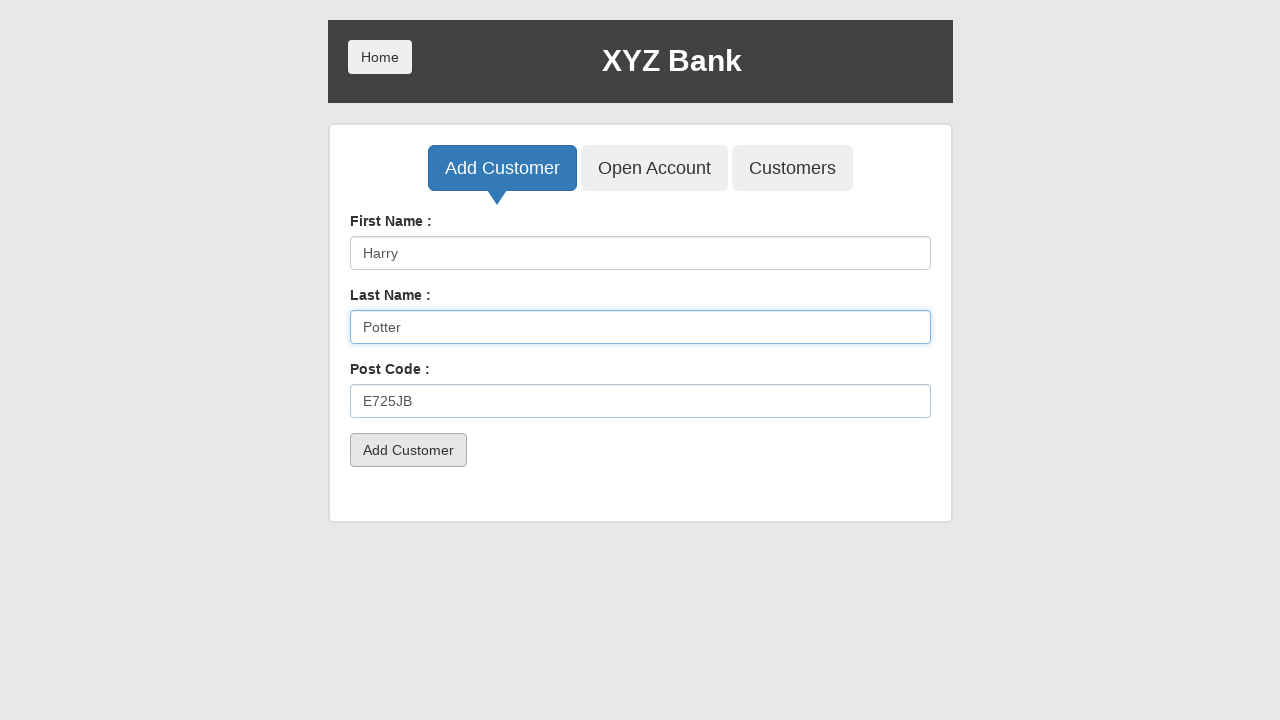

Submitted form with duplicate customer values at (408, 450) on button[type='submit']
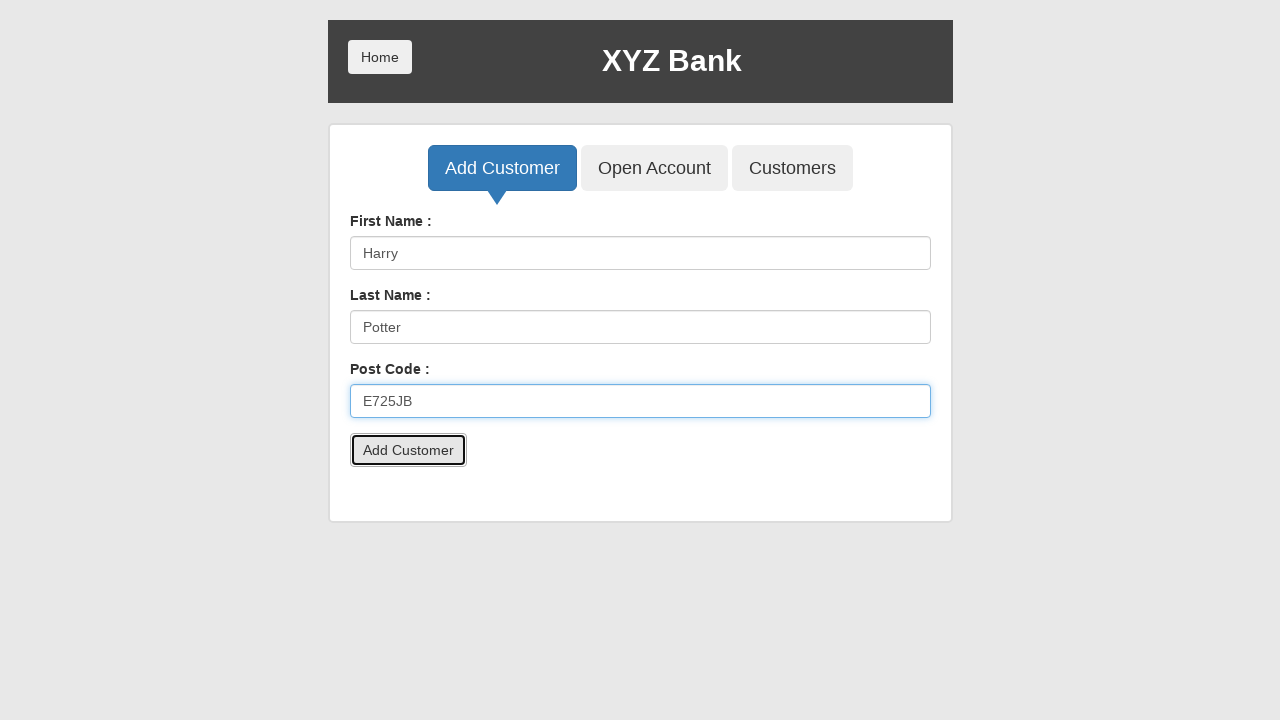

Set up dialog handler to accept alerts
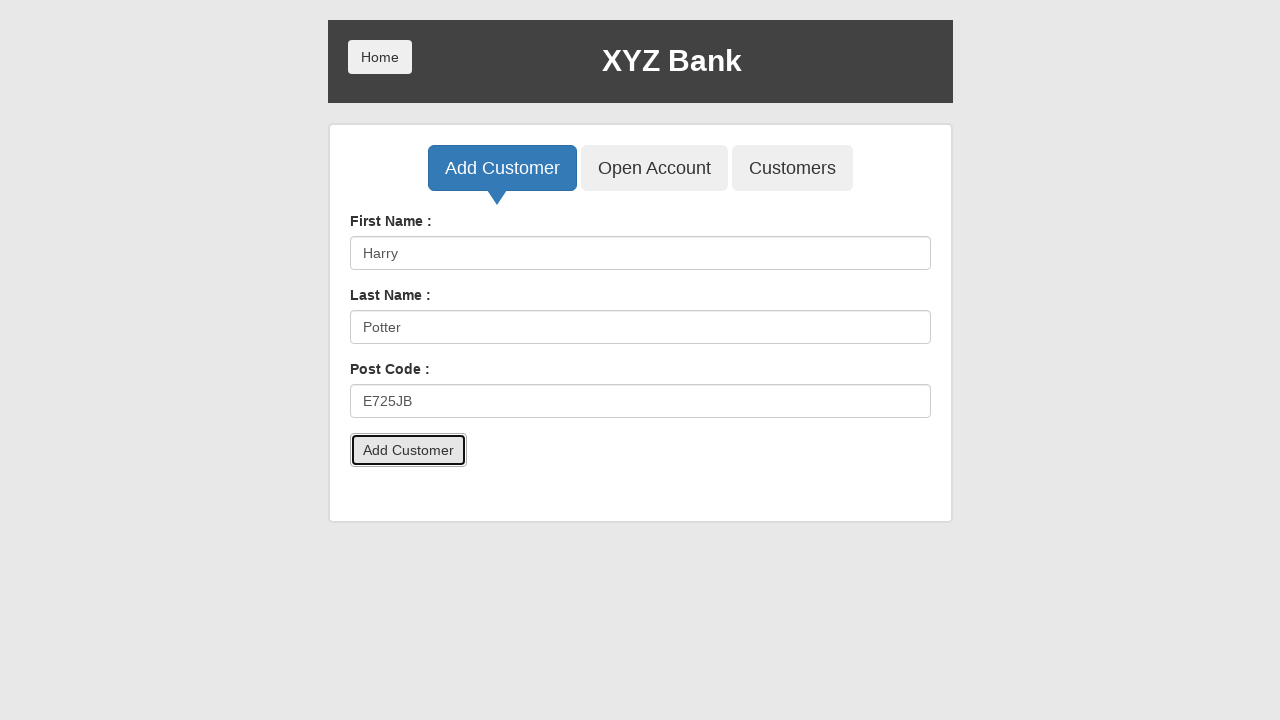

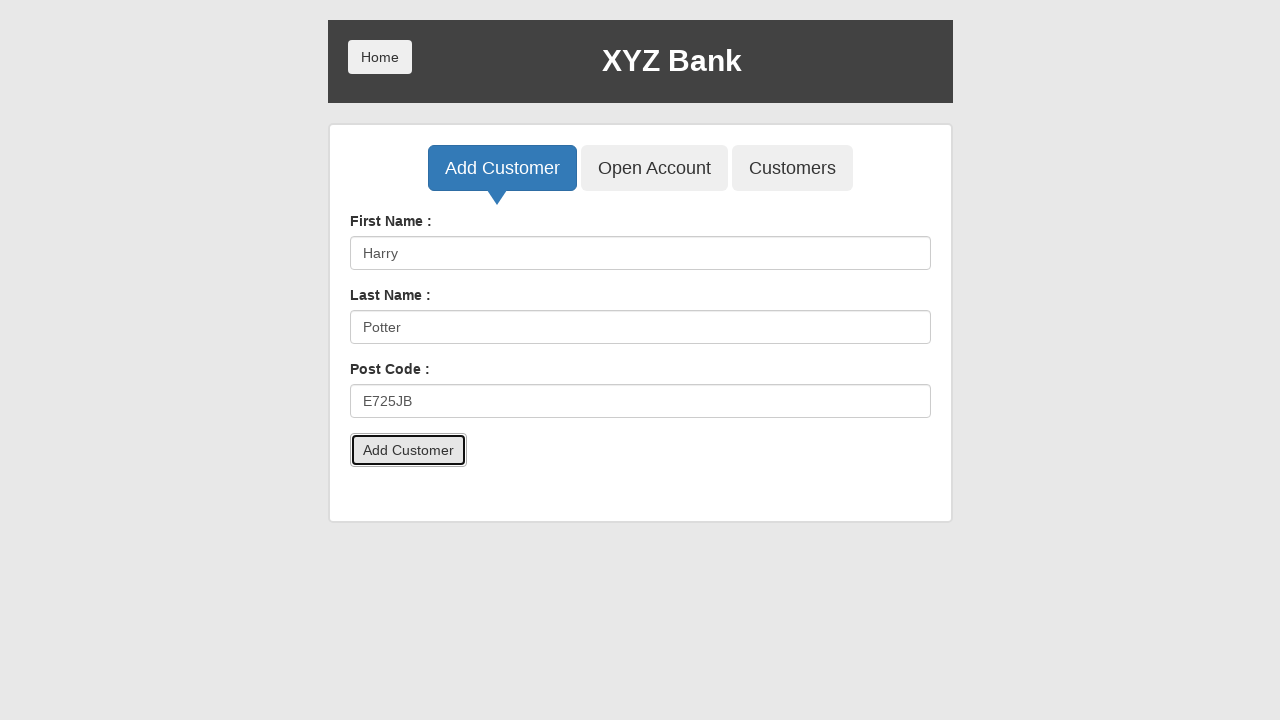